Tests registration form by filling in first name, last name, and email fields, then submitting the form and verifying the welcome text

Starting URL: http://suninjuly.github.io/registration1.html

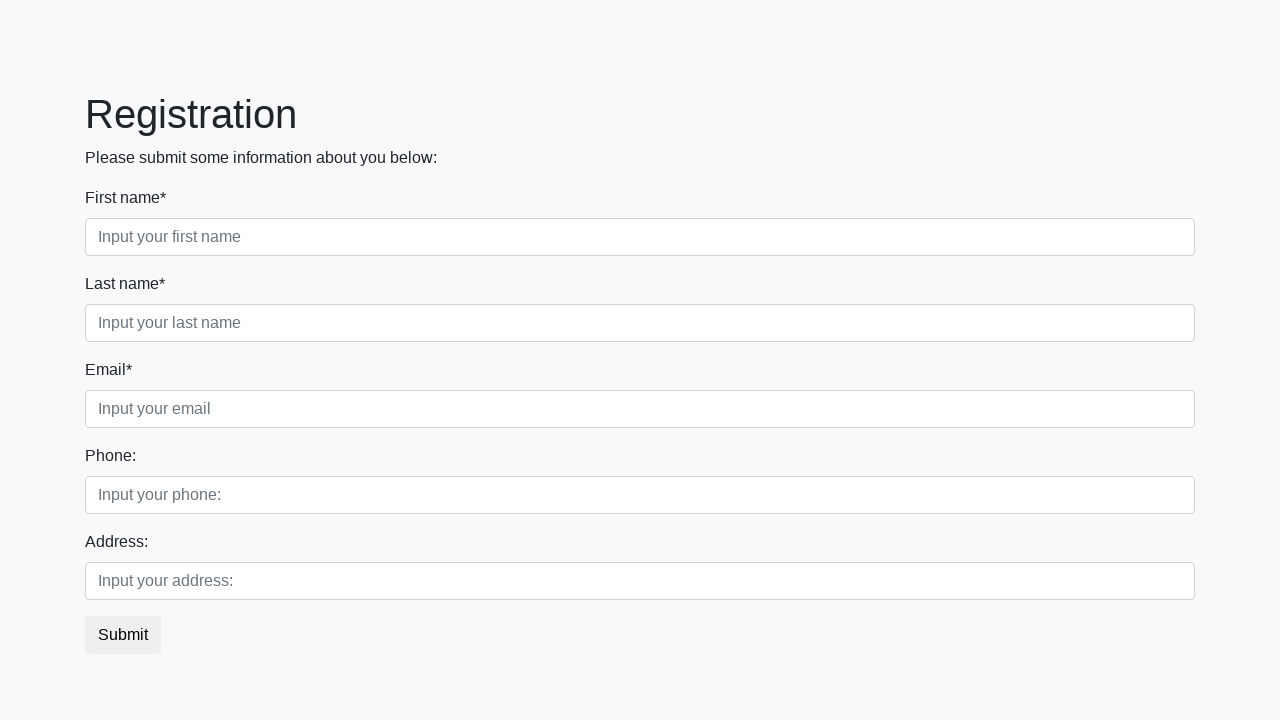

Filled first name field with 'Aleksei' on .first_block .first
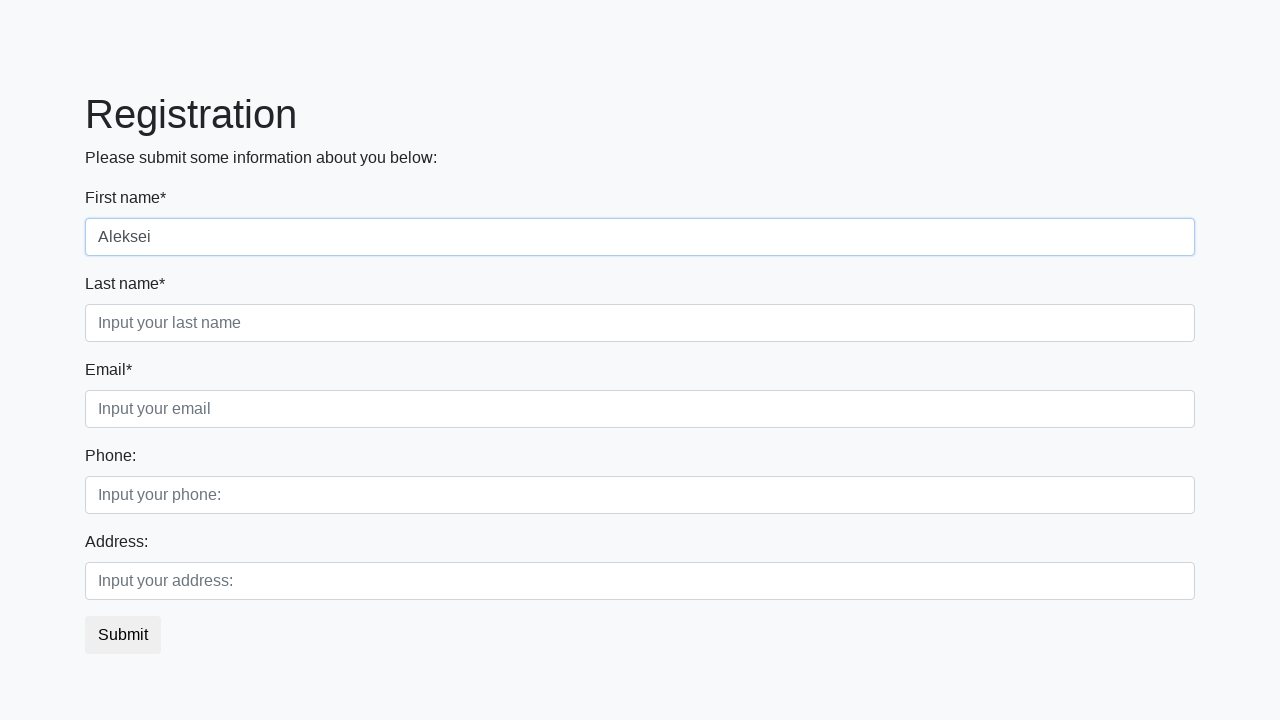

Filled last name field with 'Torsukov' on .first_block .second
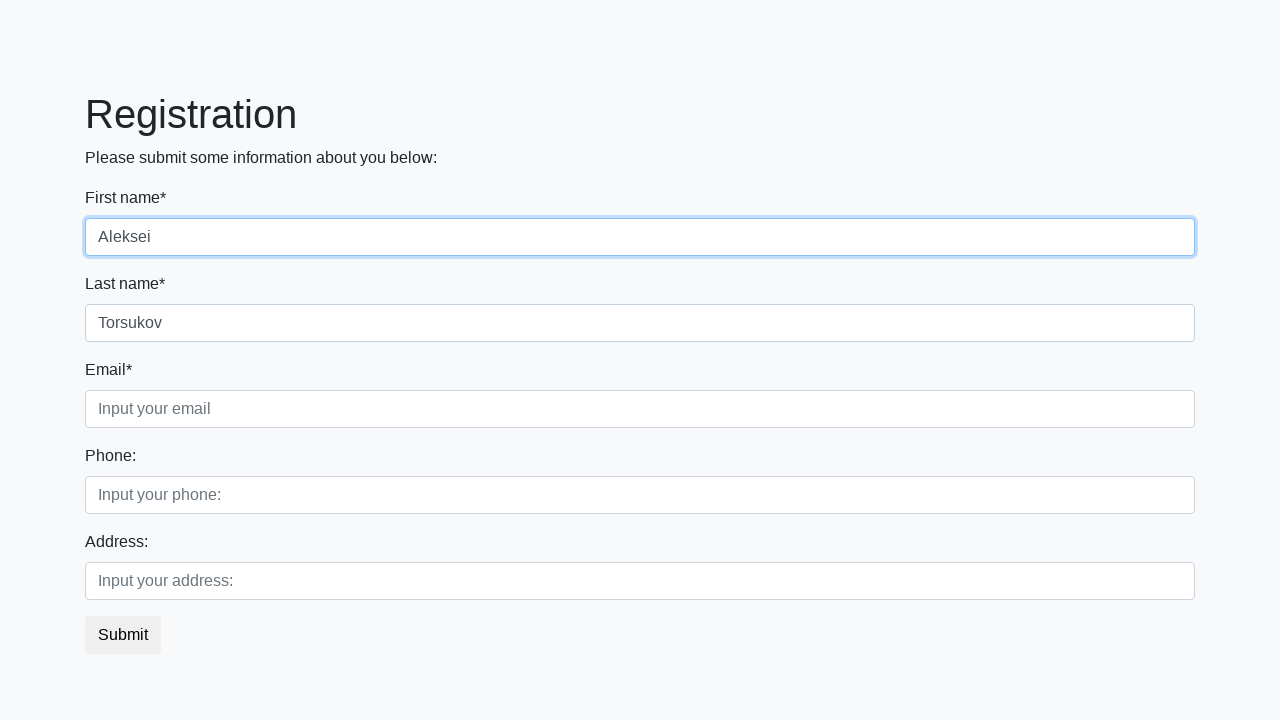

Filled email field with 'email@email.com' on .first_block .third
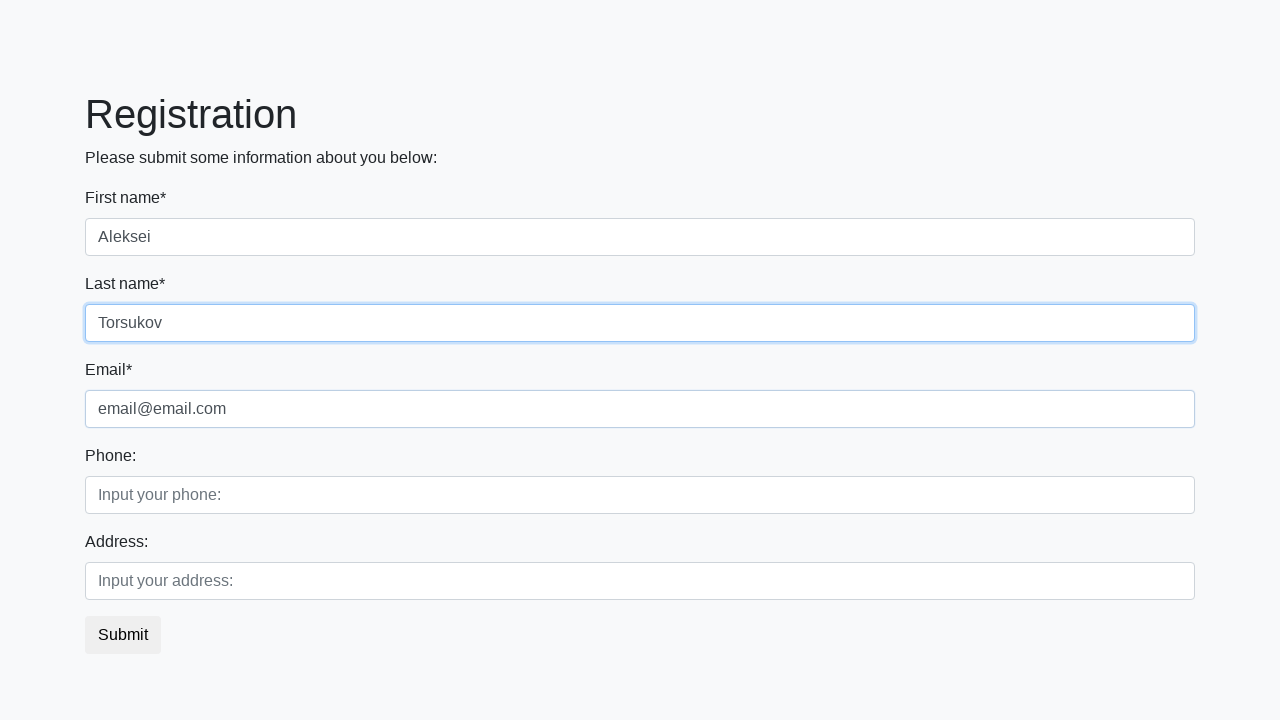

Clicked submit button to register at (123, 635) on button.btn
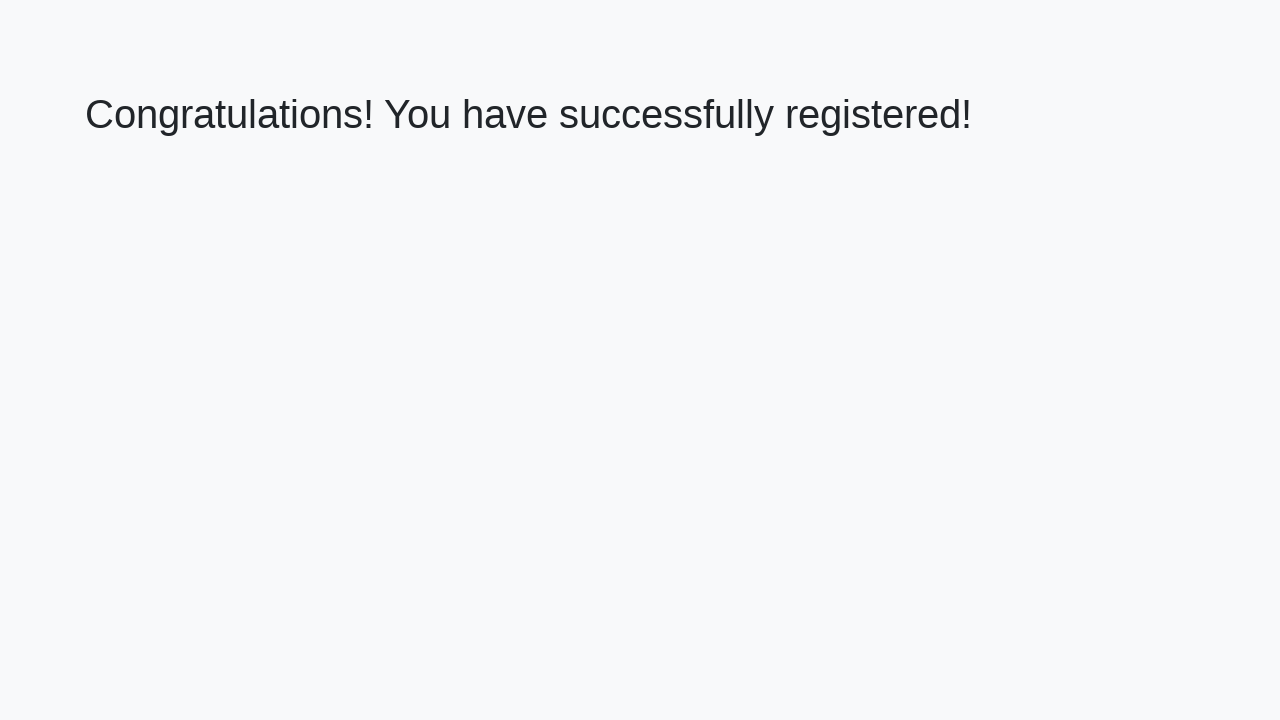

Welcome heading loaded after form submission
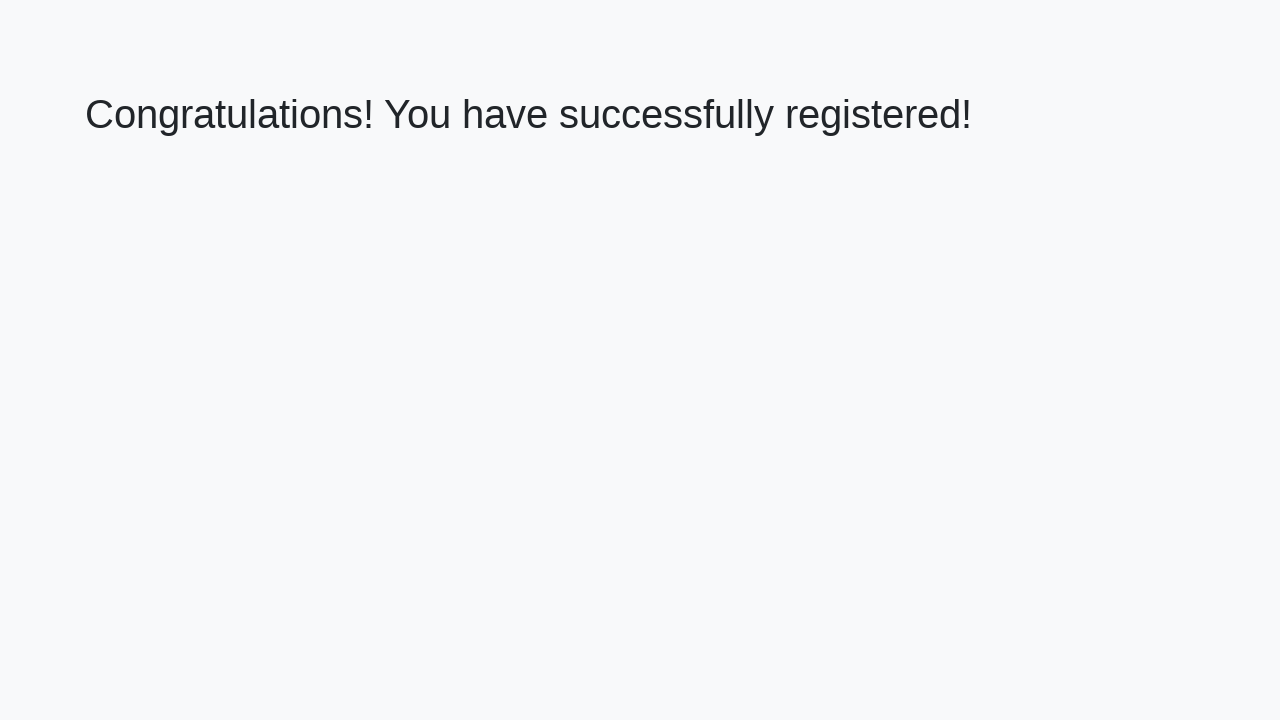

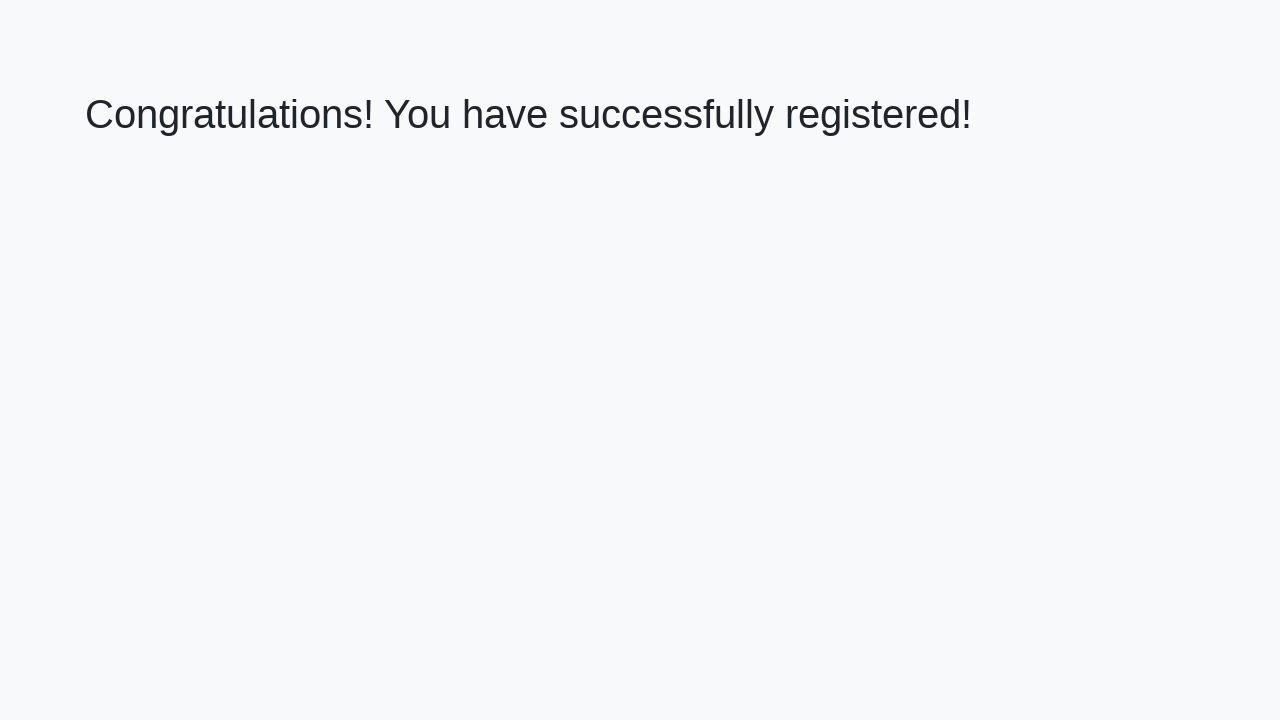